Tests hover functionality by hovering over an avatar image and verifying that additional user information (caption) becomes visible.

Starting URL: http://the-internet.herokuapp.com/hovers

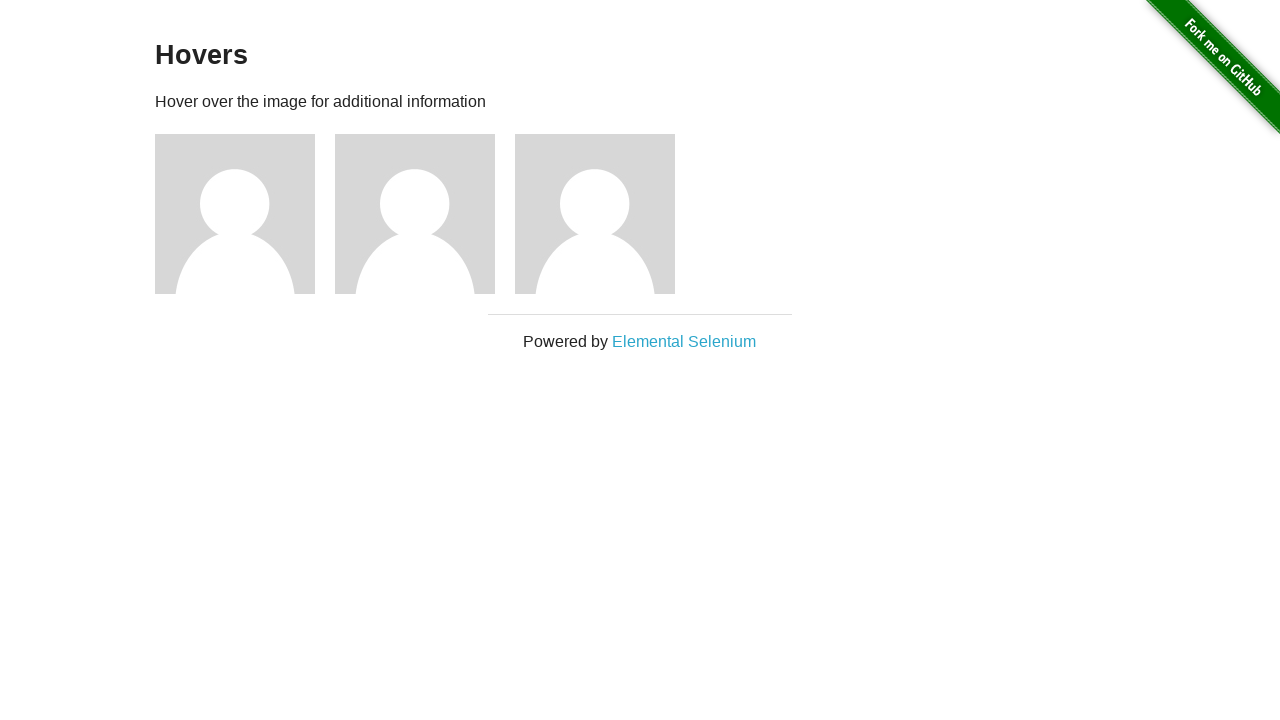

Located the first avatar figure element
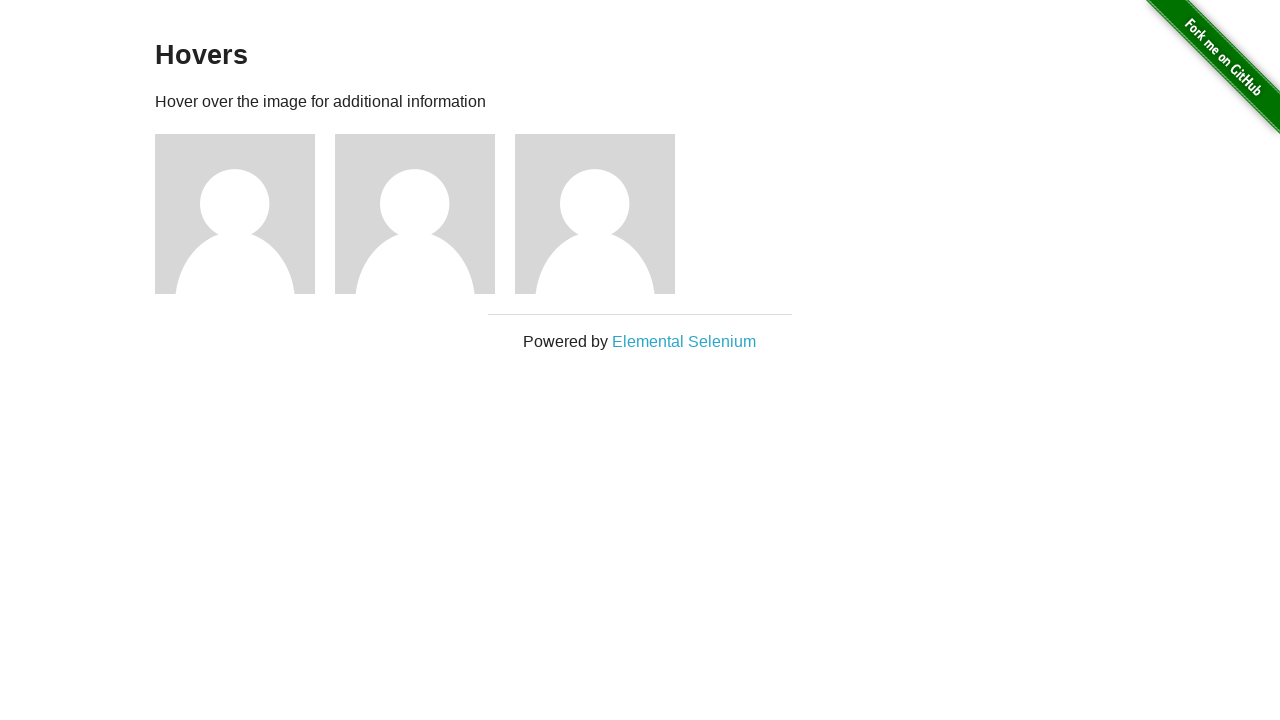

Hovered over the avatar image at (245, 214) on .figure >> nth=0
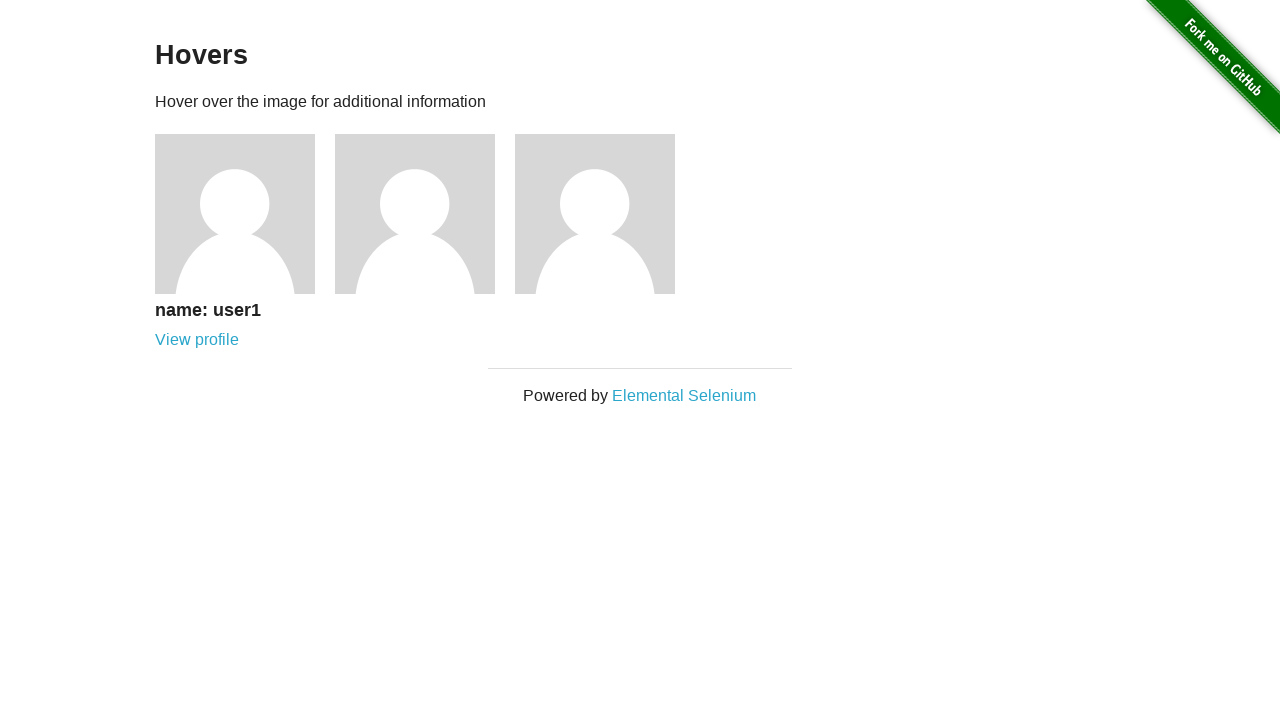

Caption became visible after hovering
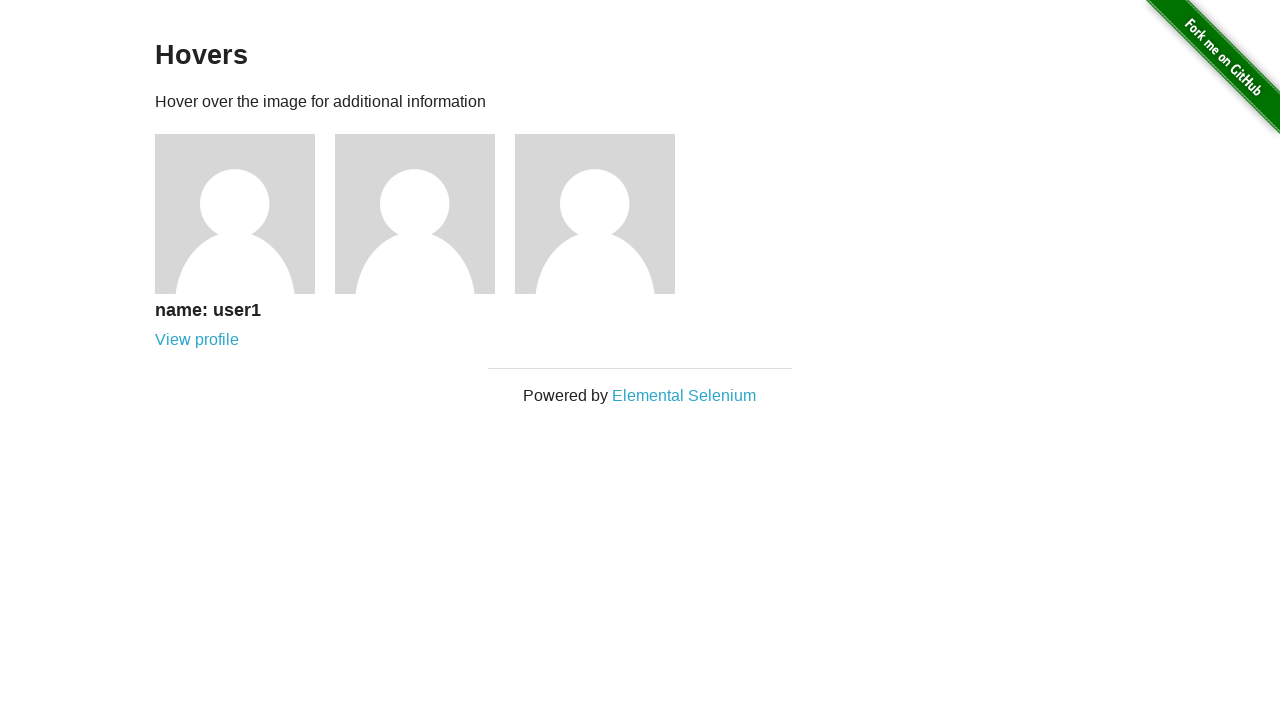

Verified that the user information caption is visible
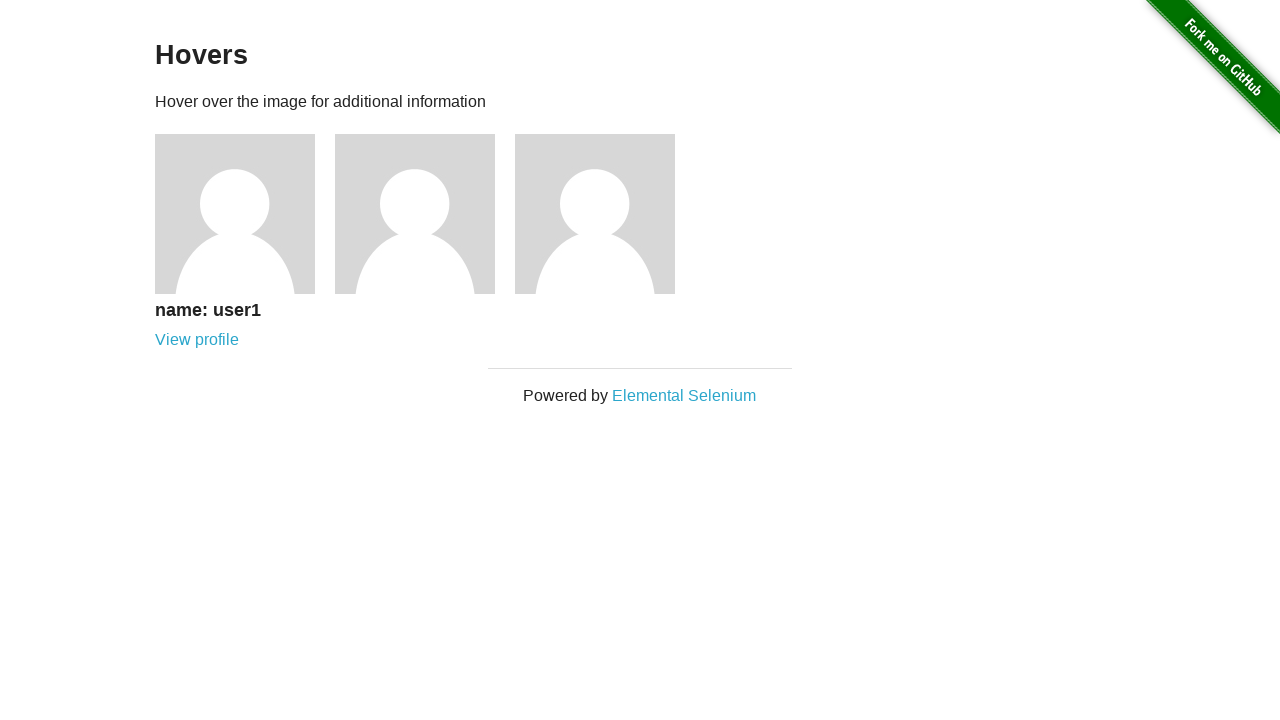

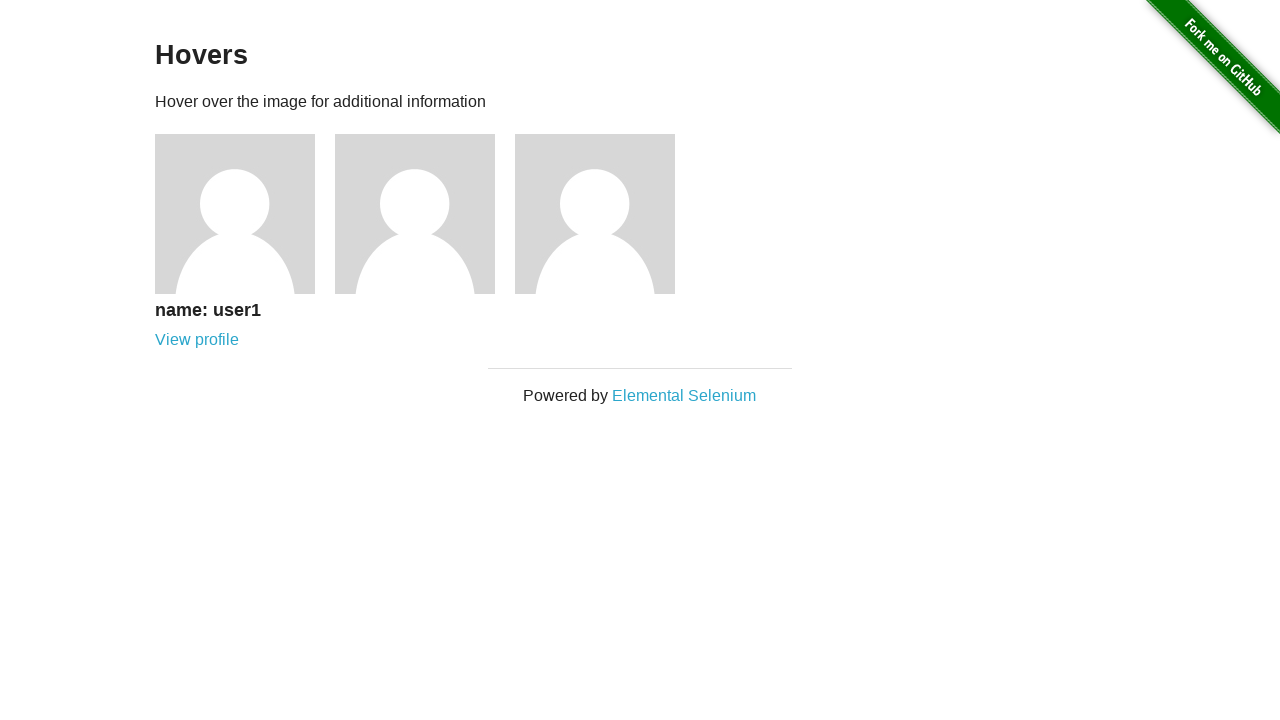